Tests dropdown selection functionality by selecting an option from a dropdown menu

Starting URL: https://rahulshettyacademy.com/AutomationPractice/

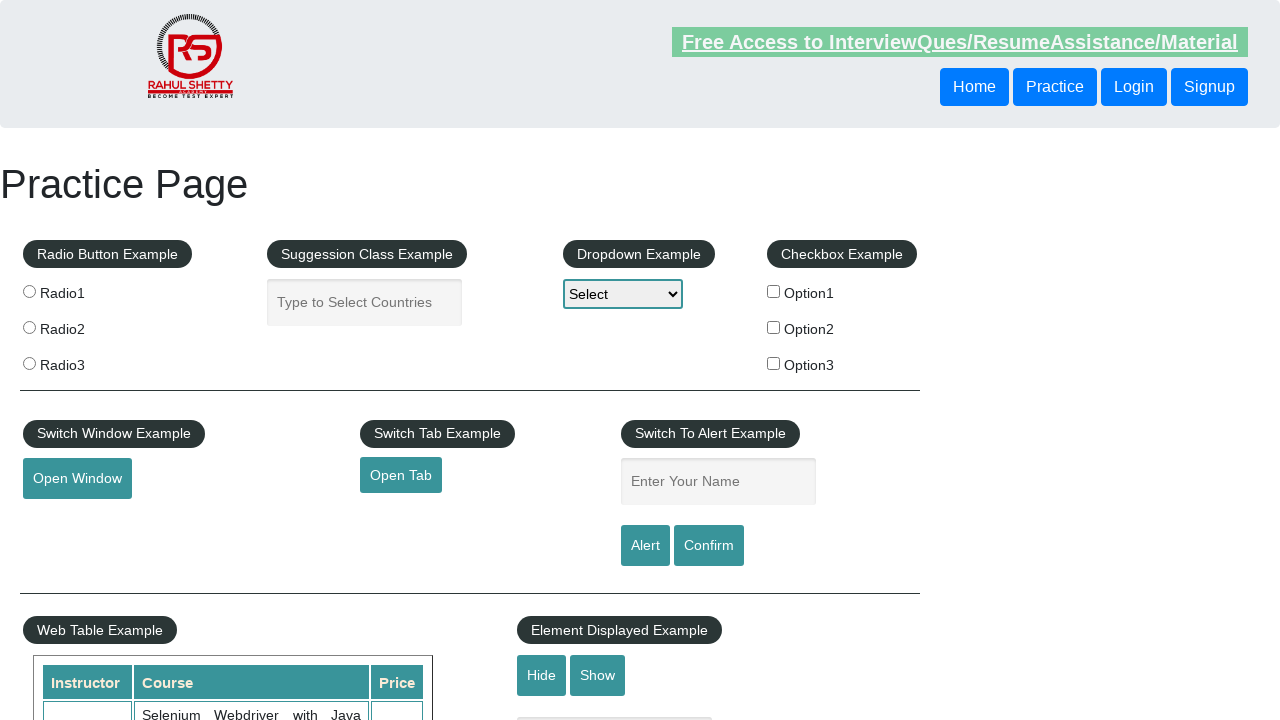

Navigated to AutomationPractice page
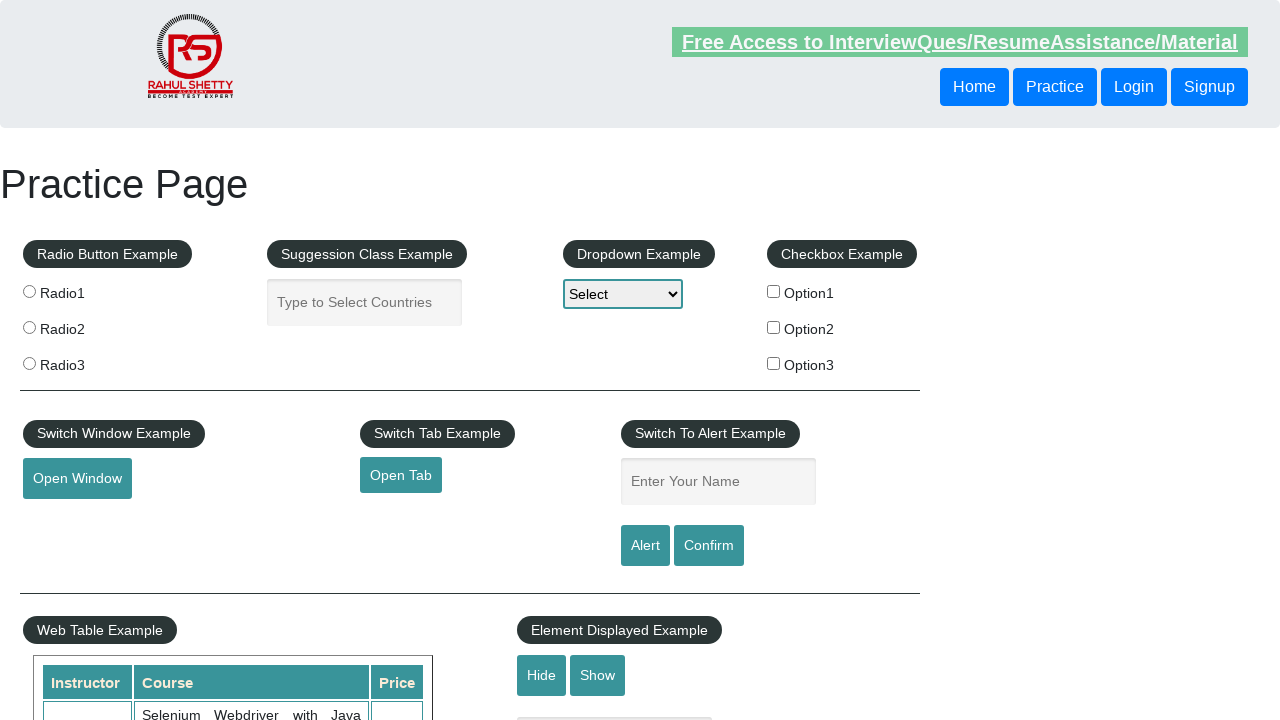

Located dropdown element
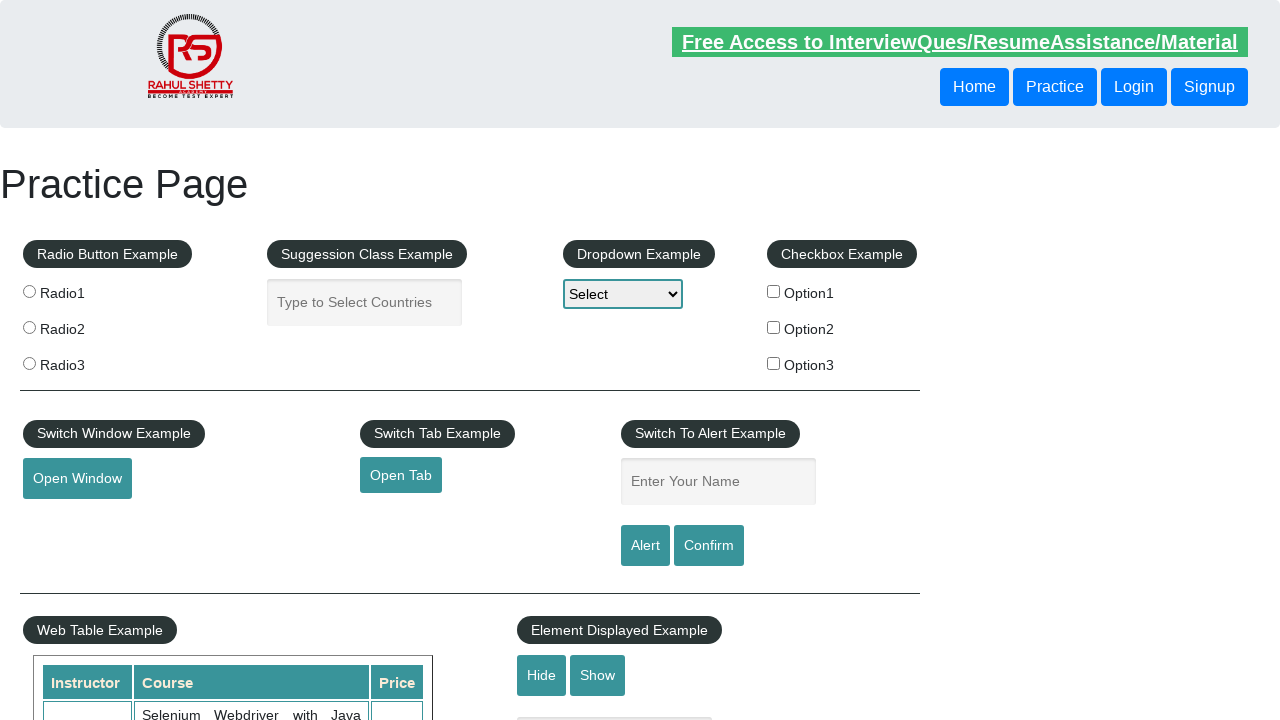

Selected 'Option2' from dropdown menu on xpath=//*[@id='dropdown-class-example']
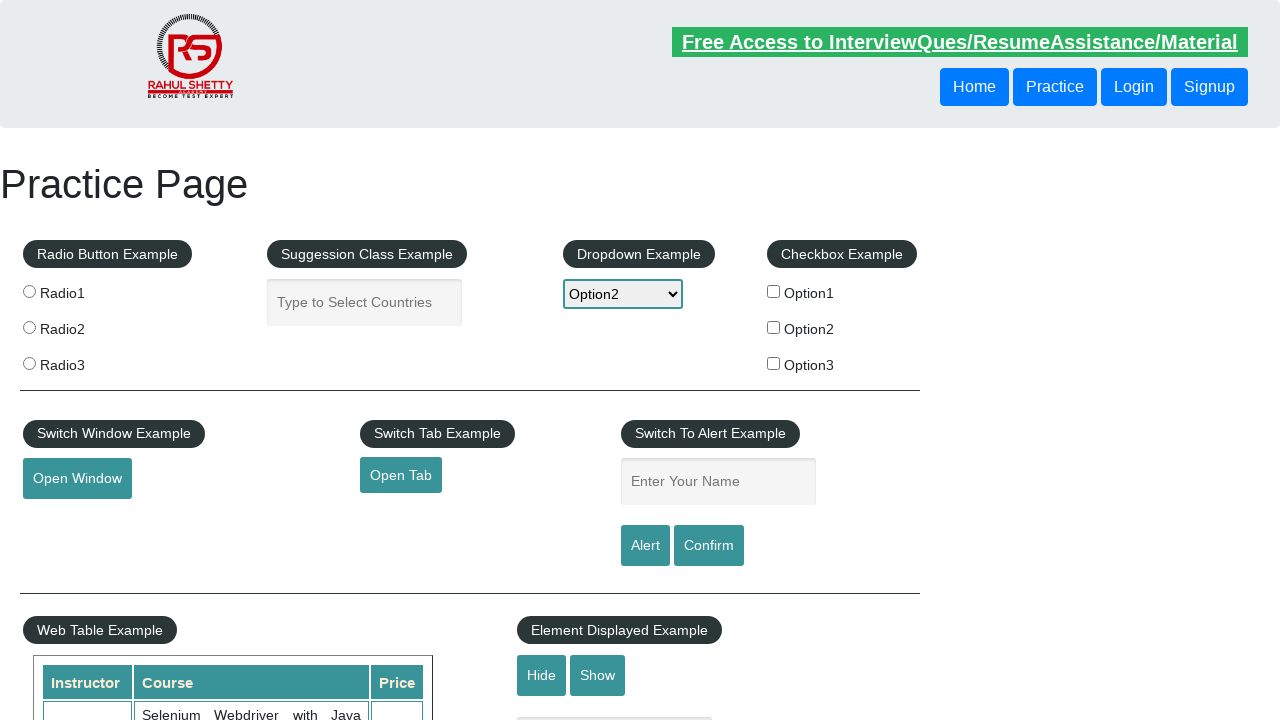

Retrieved selected dropdown value: option2
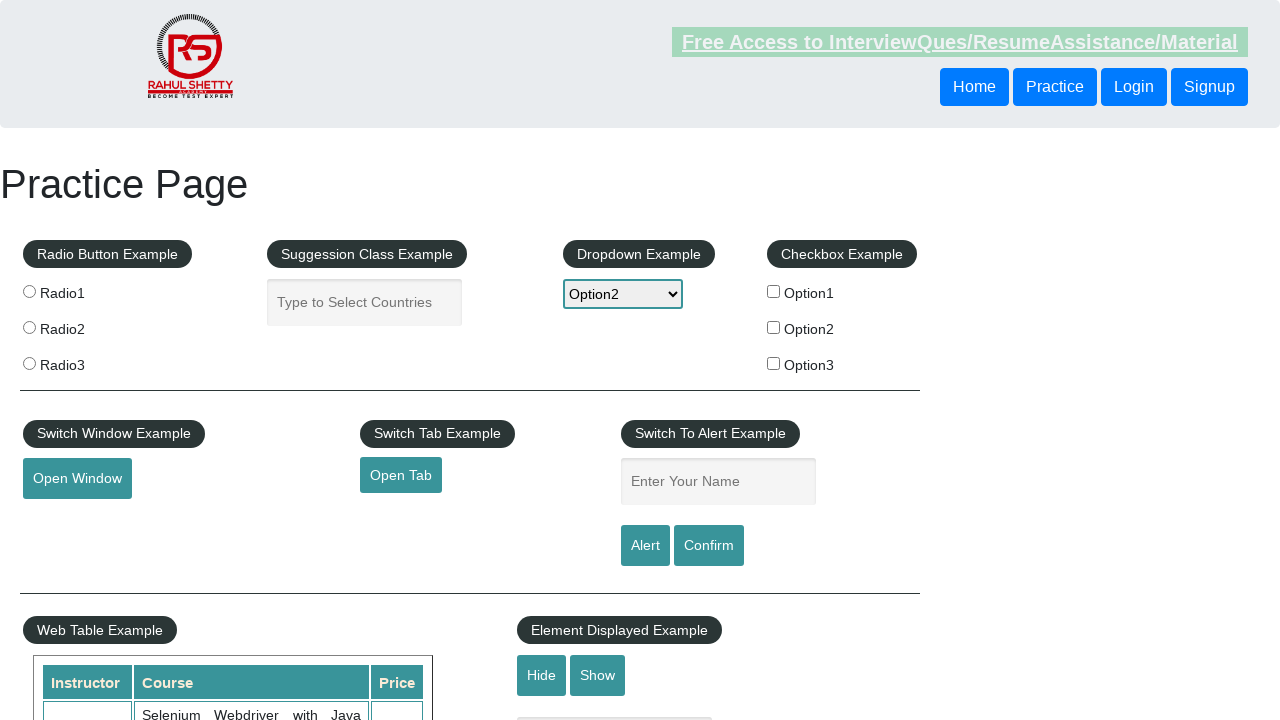

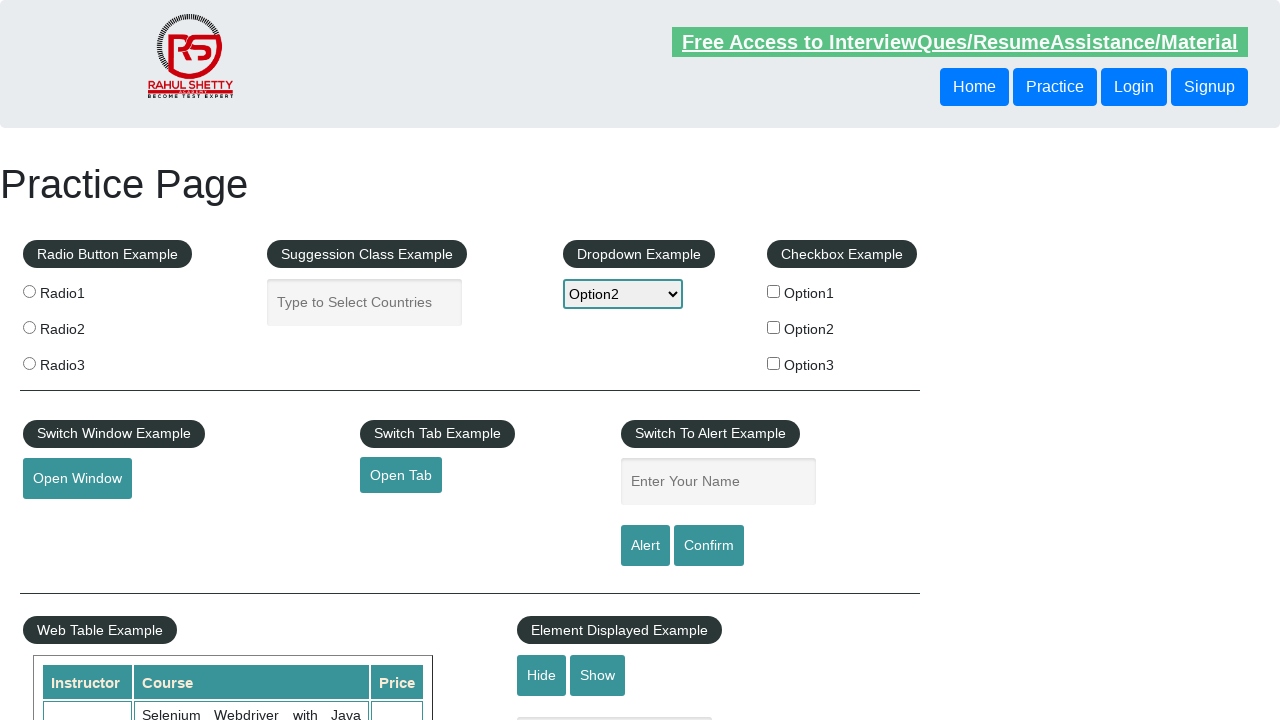